Tests mouse hover functionality by hovering over different user elements and verifying that the correct captions appear

Starting URL: http://the-internet.herokuapp.com/hovers

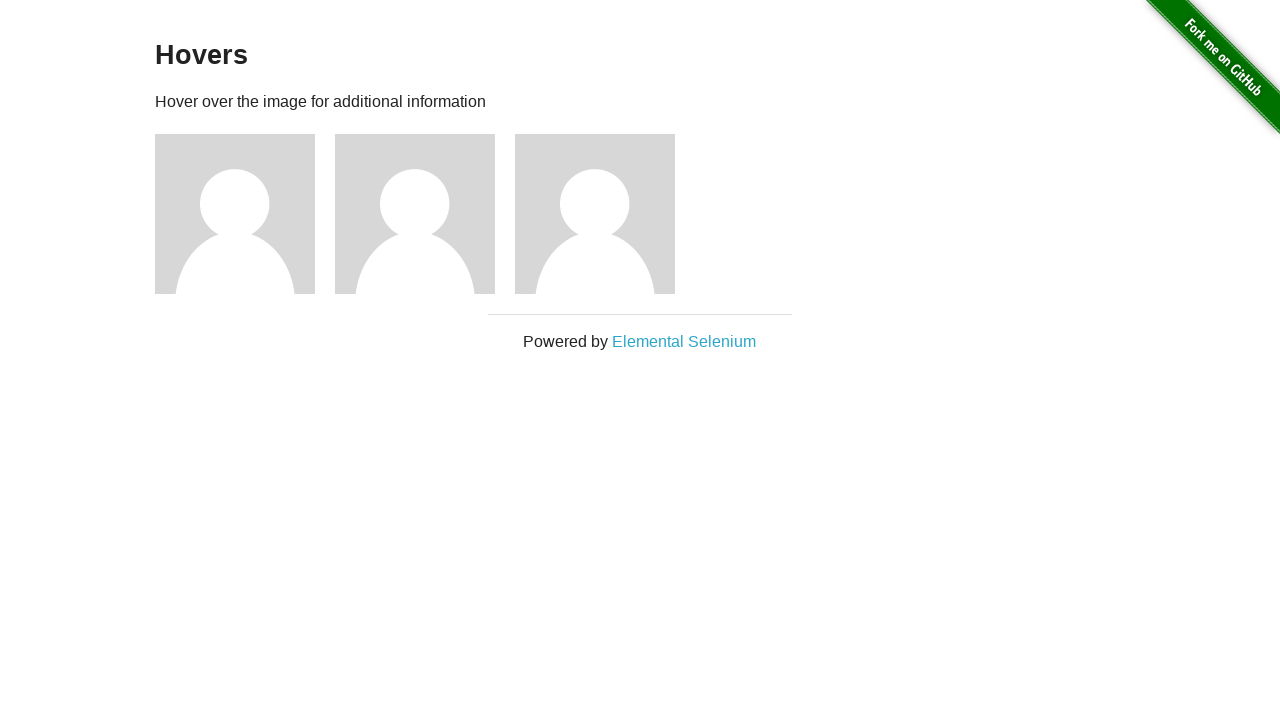

Hovered over first user element at (245, 214) on xpath=//*[@id='content']/div/div[1]
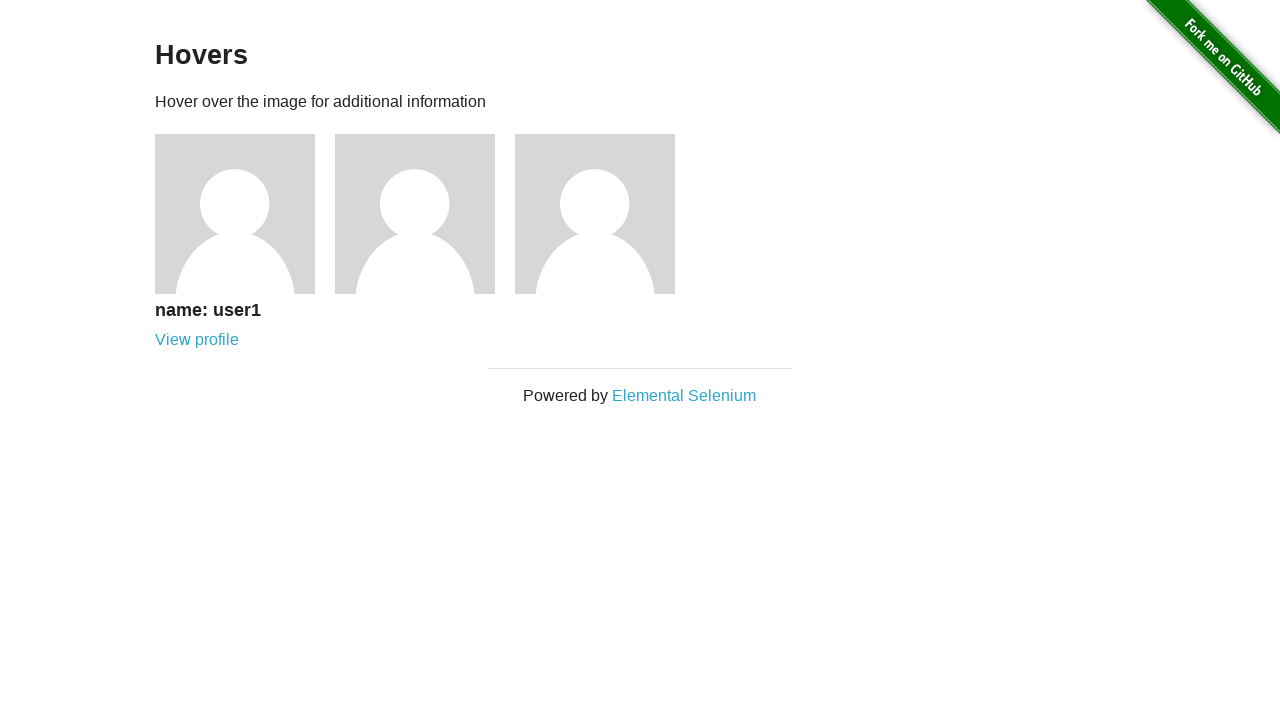

First user caption appeared and is visible
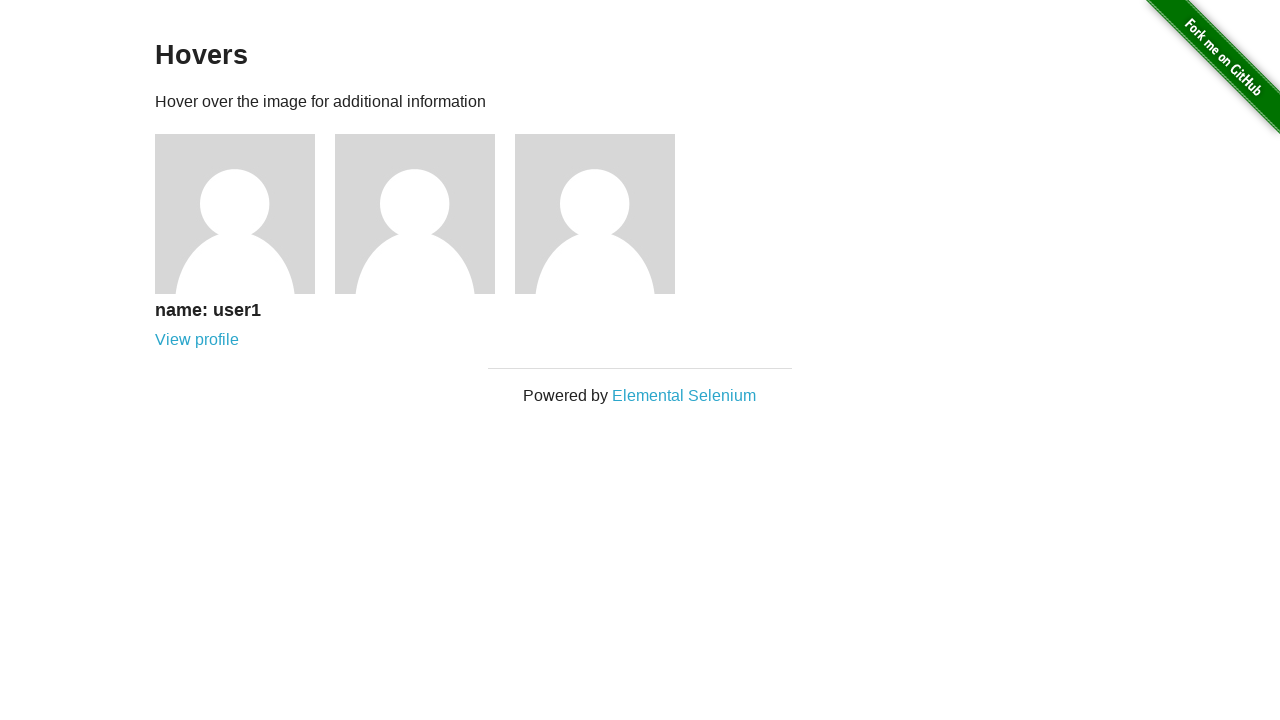

Hovered over second user element at (425, 214) on xpath=//*[@id='content']/div/div[2]
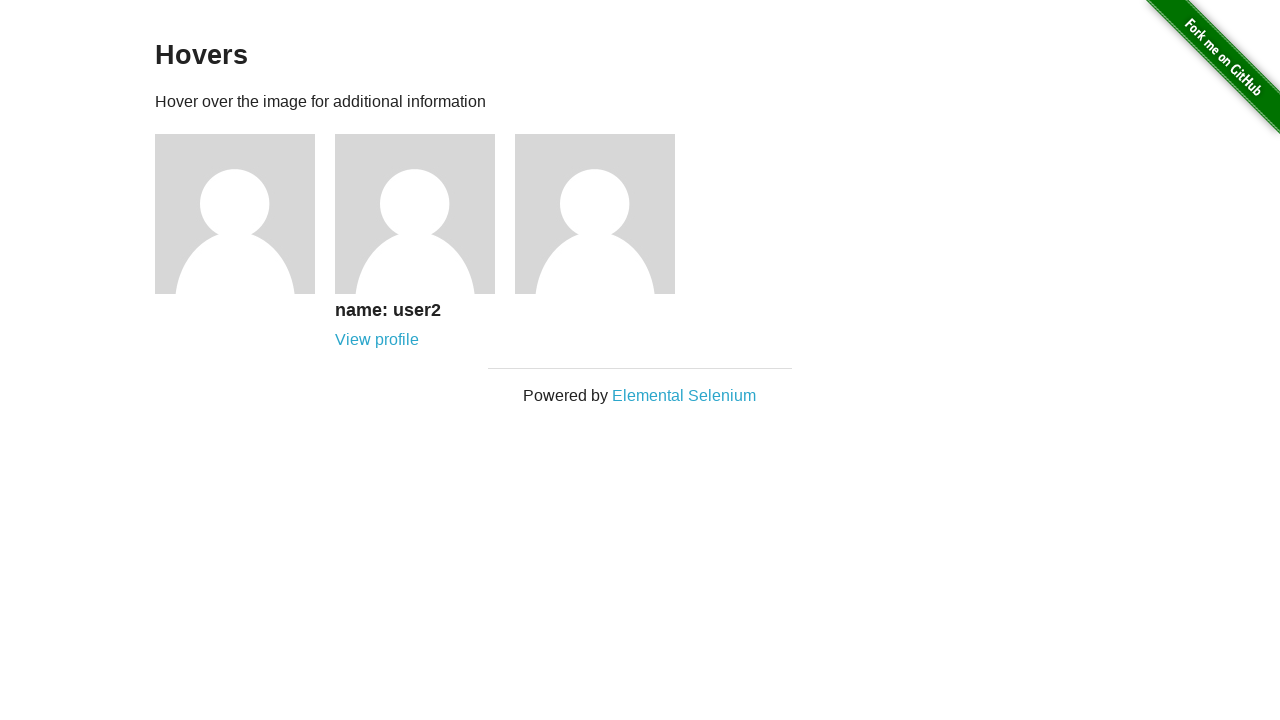

Second user caption appeared and is visible
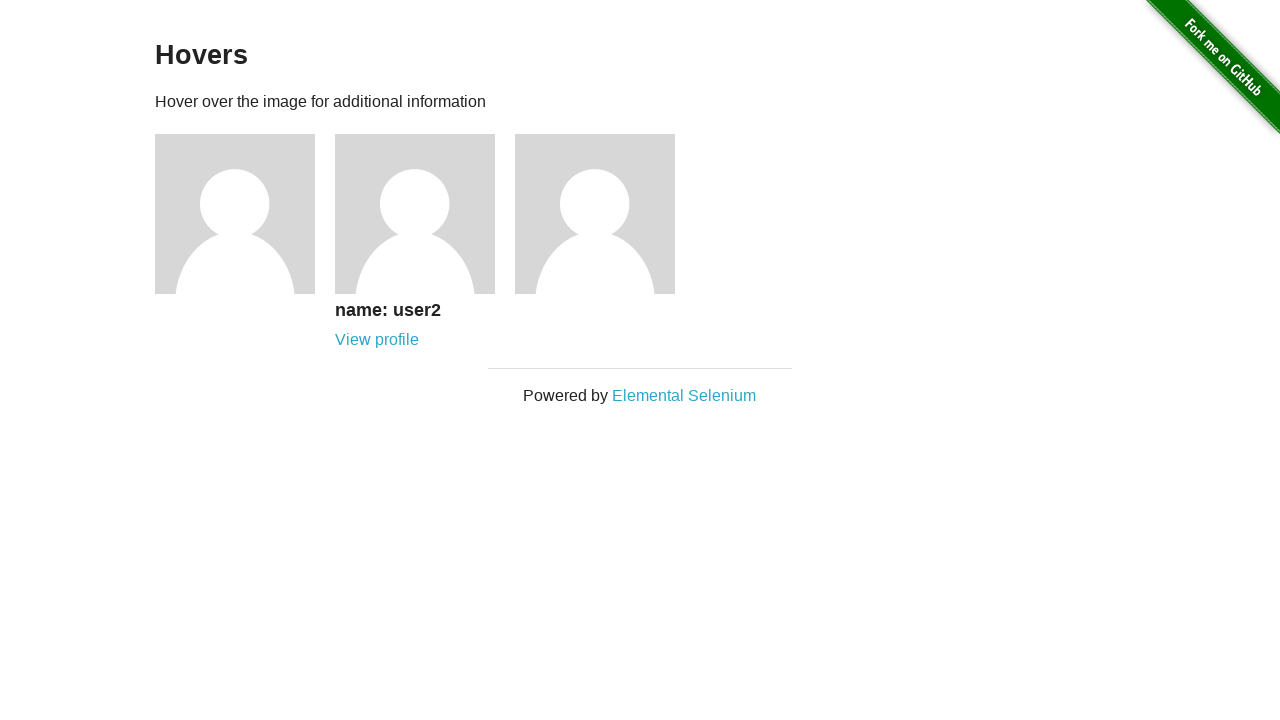

Hovered over third user element at (605, 214) on xpath=//*[@id='content']/div/div[3]
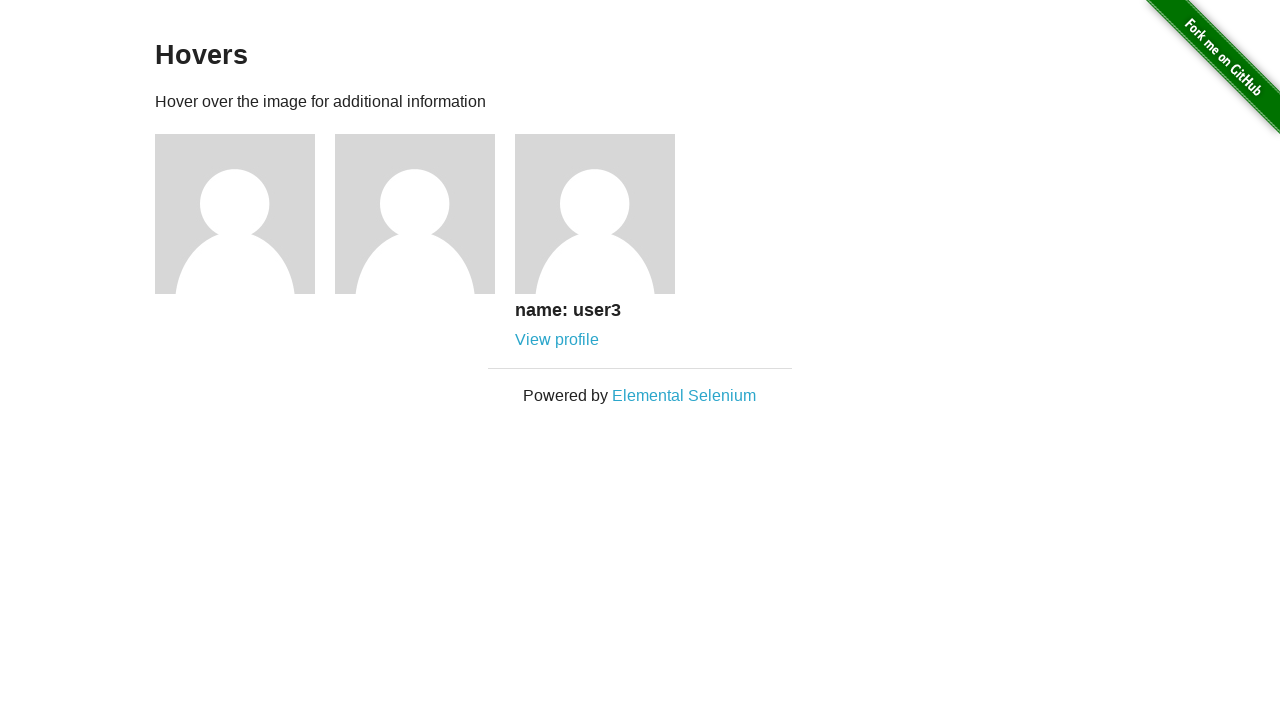

Third user caption appeared and is visible
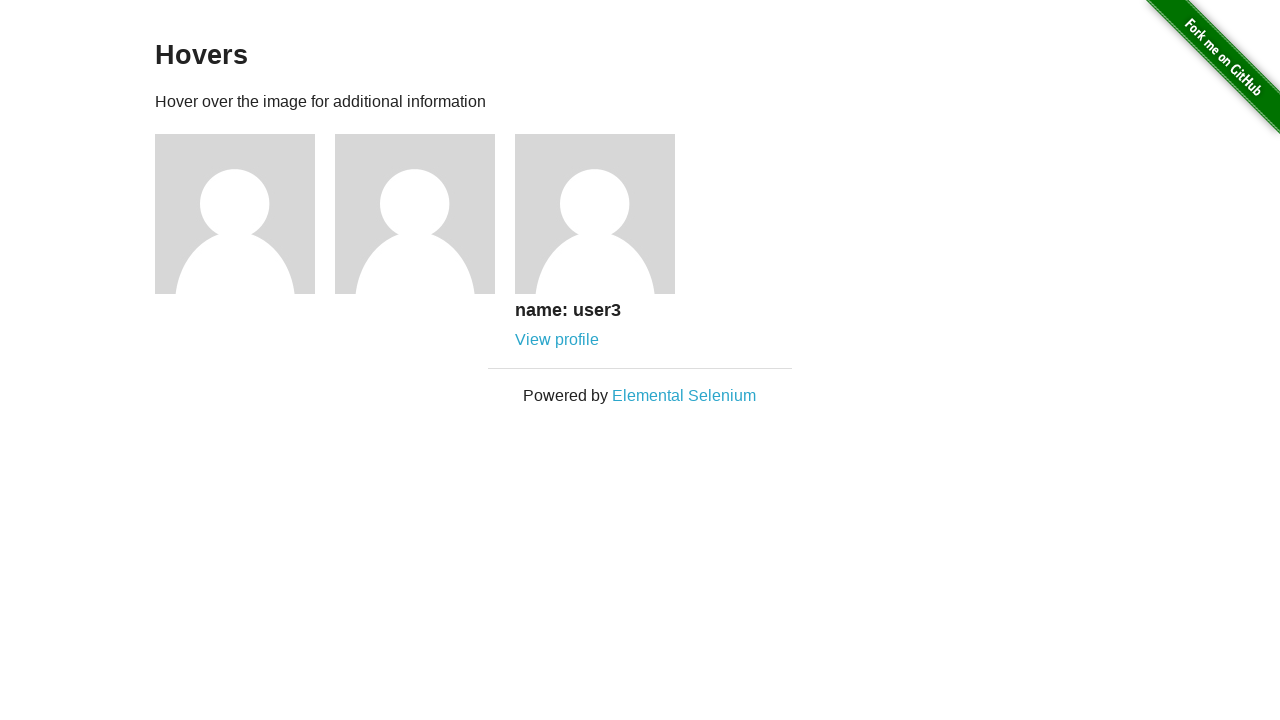

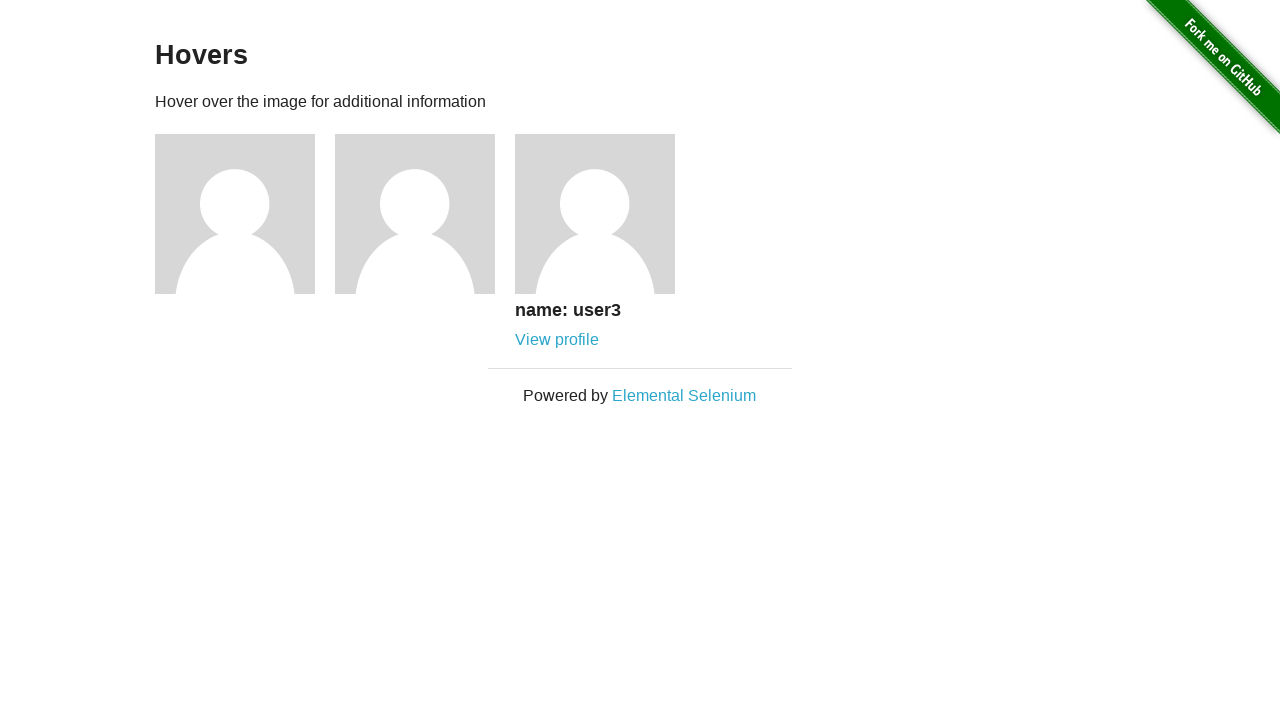